Opens the LiveScores website and waits for the page to load

Starting URL: https://livescores.com

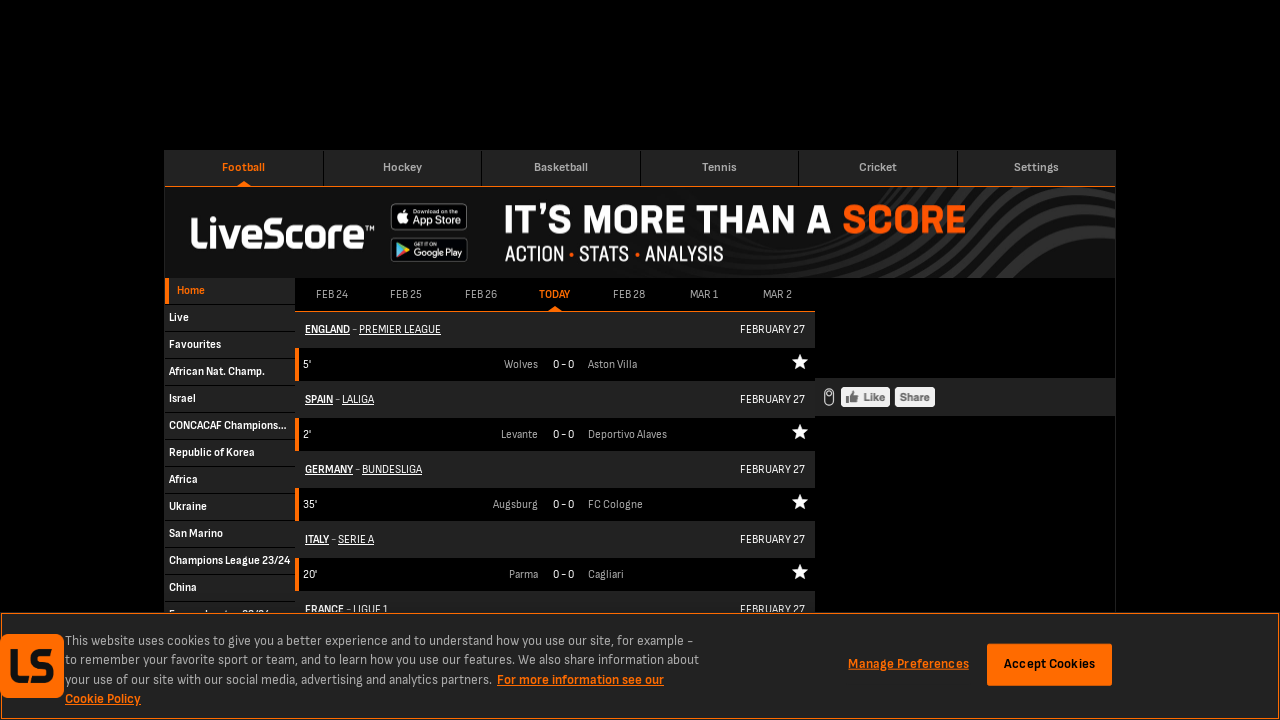

Navigated to LiveScores website
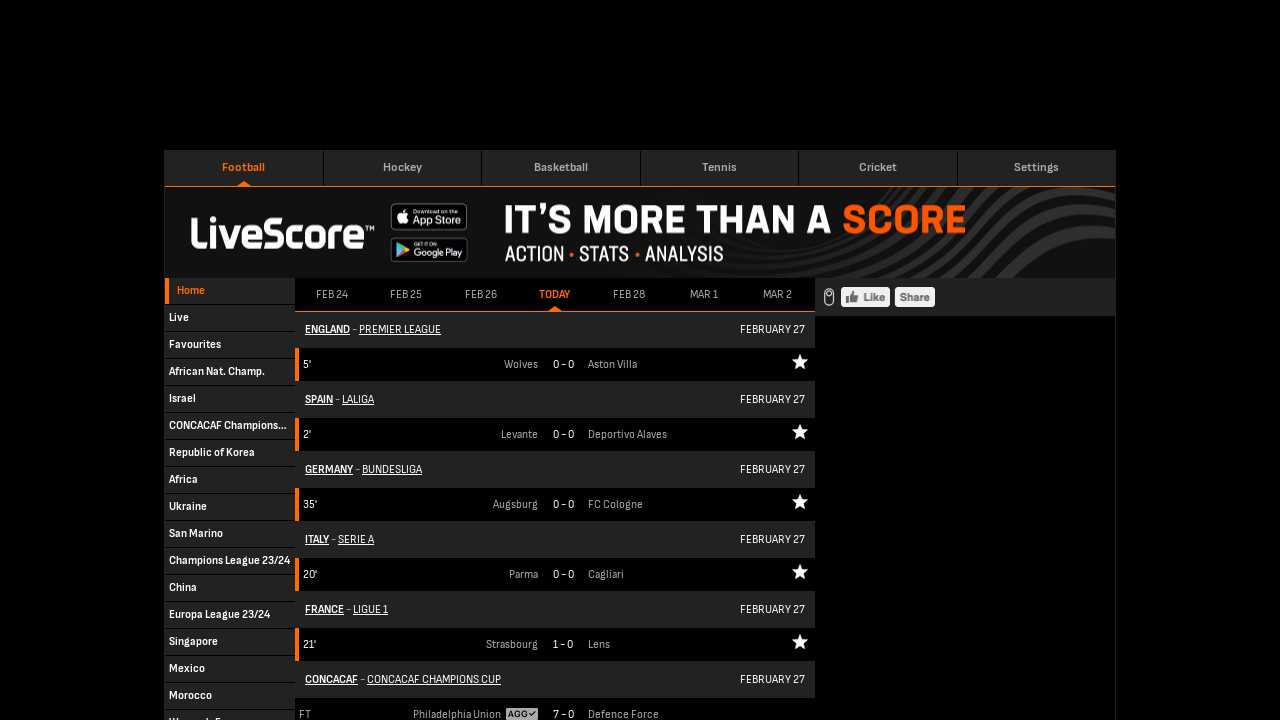

Waited for page DOM content to load
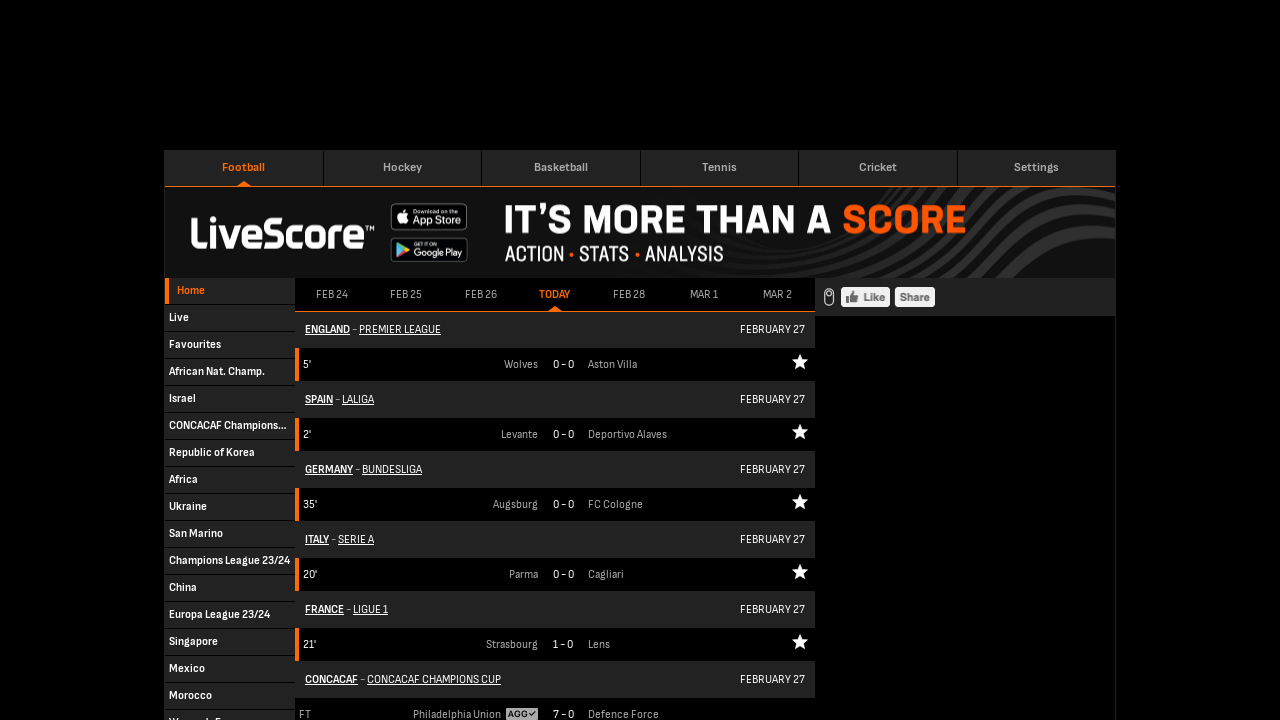

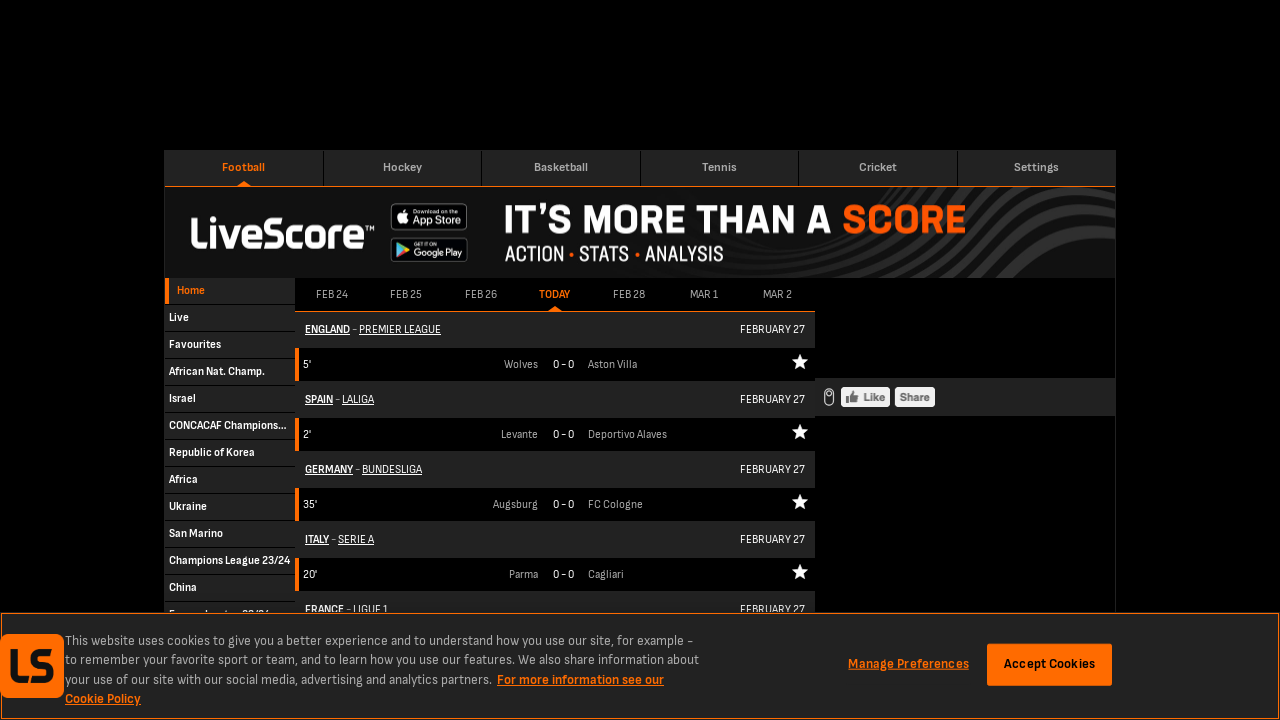